Gets the position of a button element and scrolls to that position on the page

Starting URL: https://www.techlistic.com/p/selenium-practice-form.html

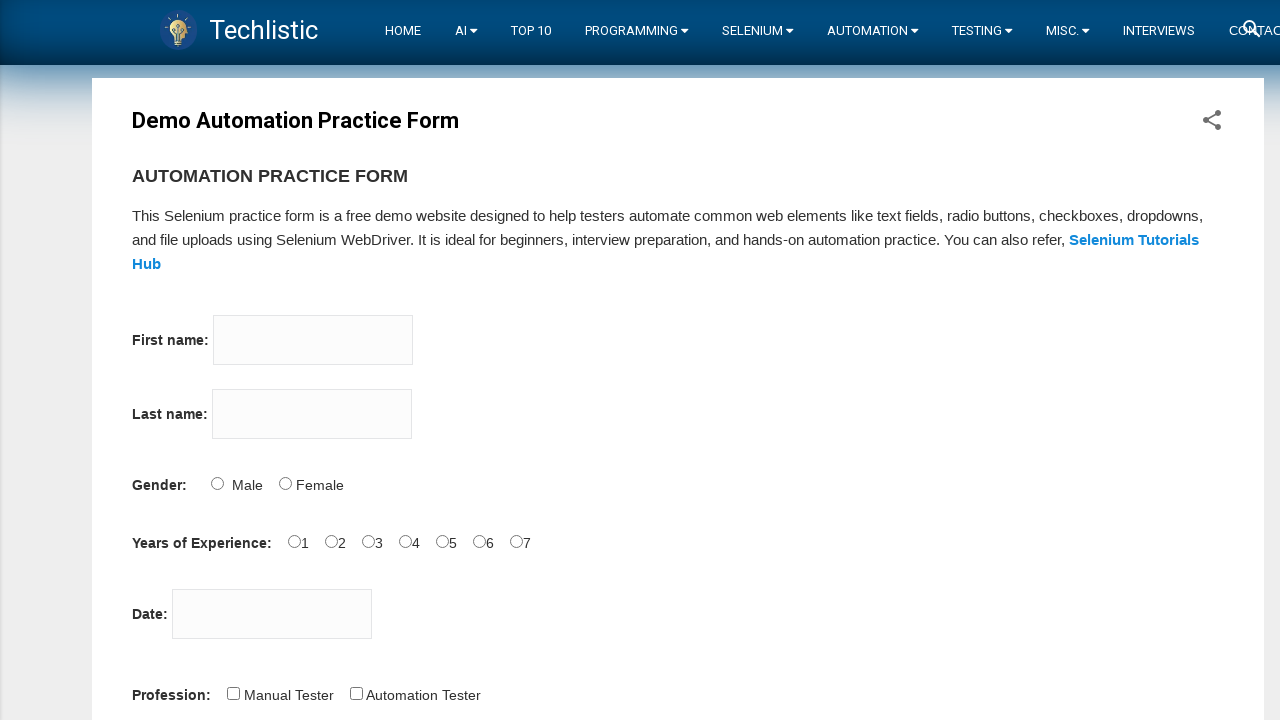

Located button element with class btn btn-info
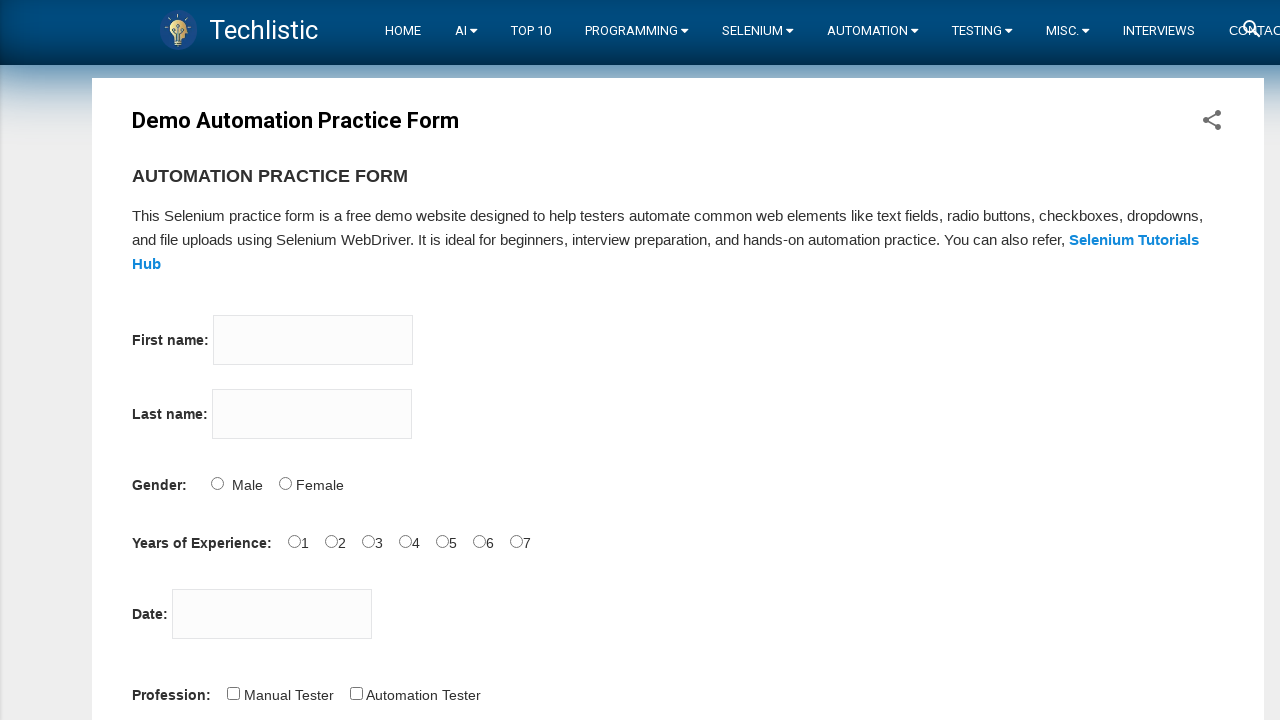

Retrieved bounding box of button element
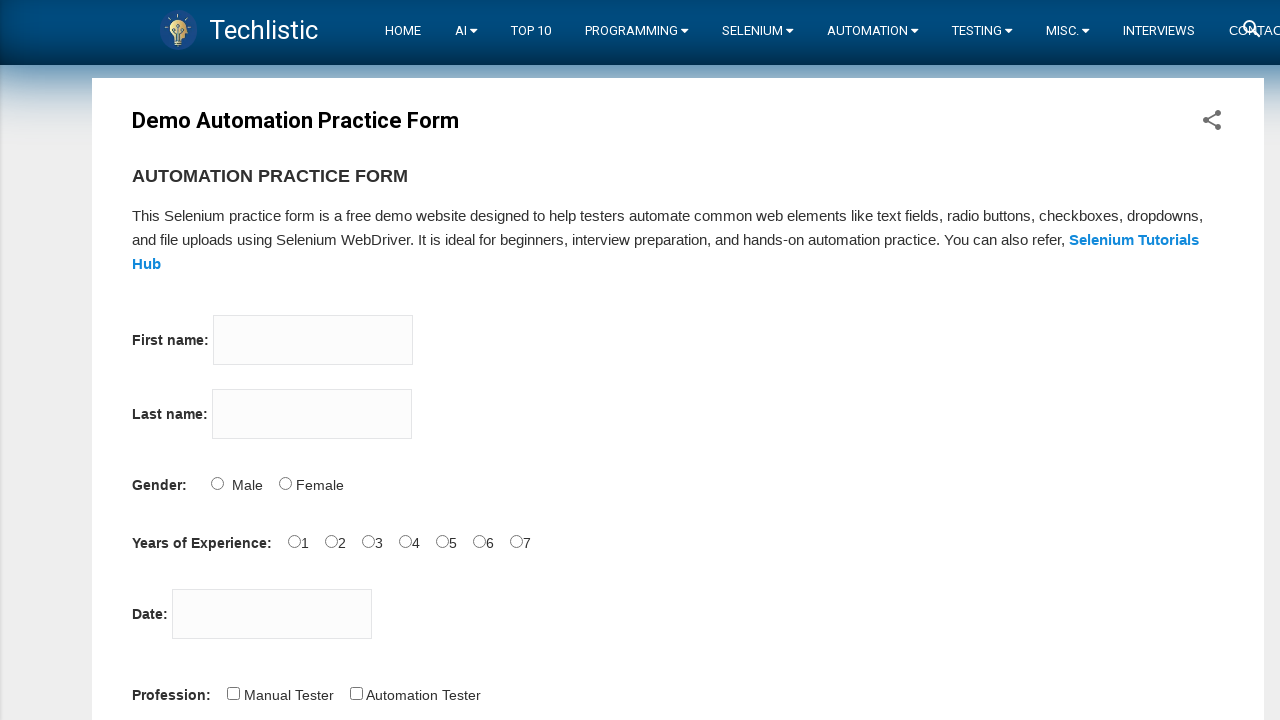

Scrolled page to button position (x: 131.84375, y: 1157.5)
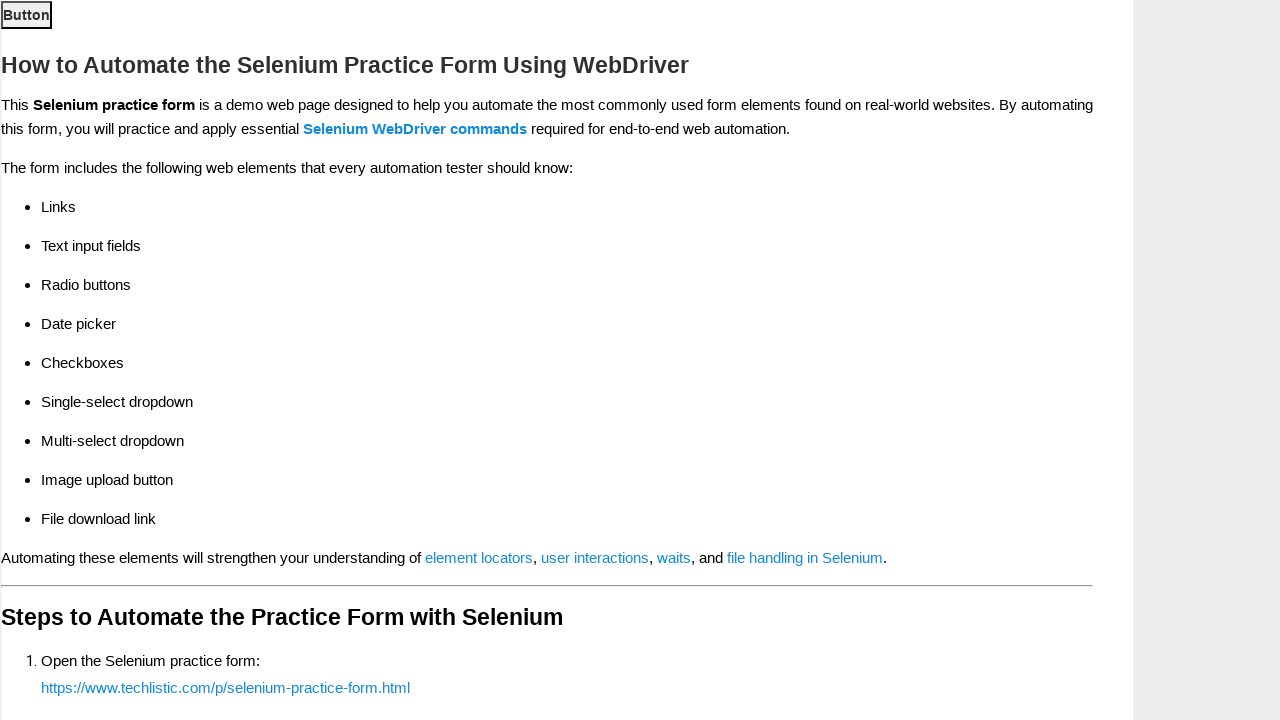

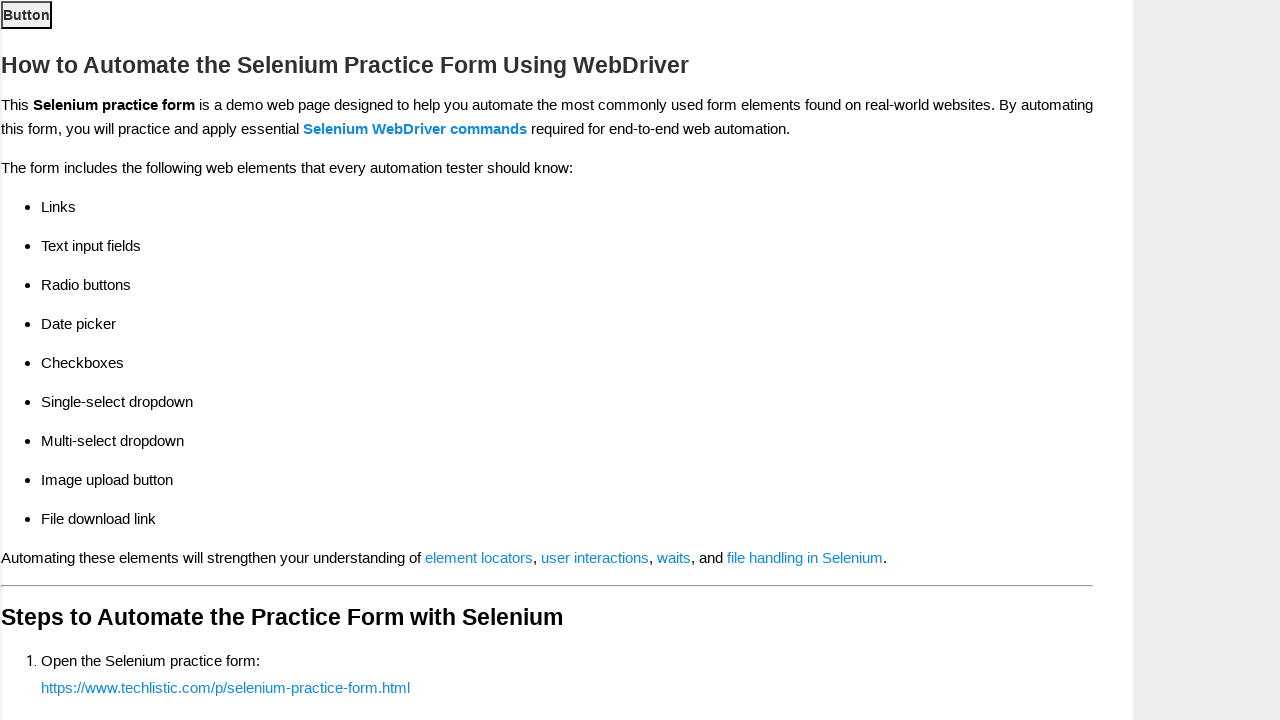